Tests text box form functionality by filling in name, email, and address fields, then submitting the form and verifying the output contains the submitted data.

Starting URL: https://demoqa.com/text-box

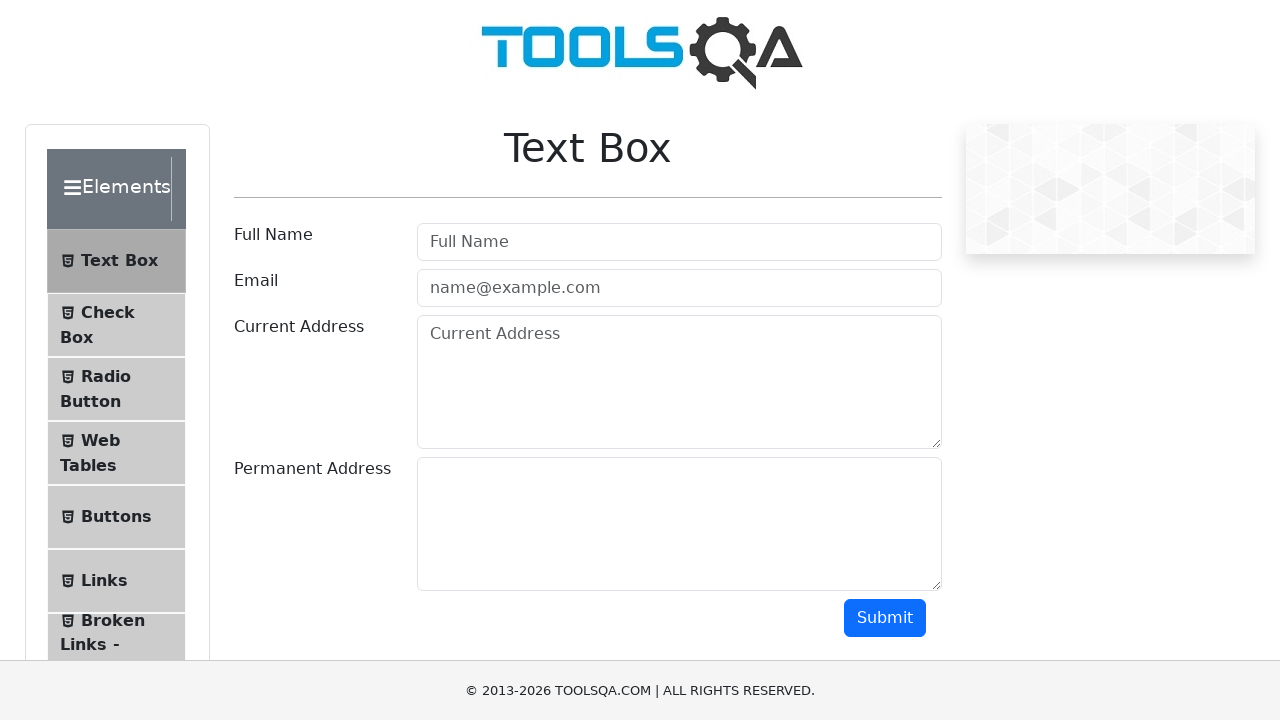

Filled name field with 'John Doe' on #userName
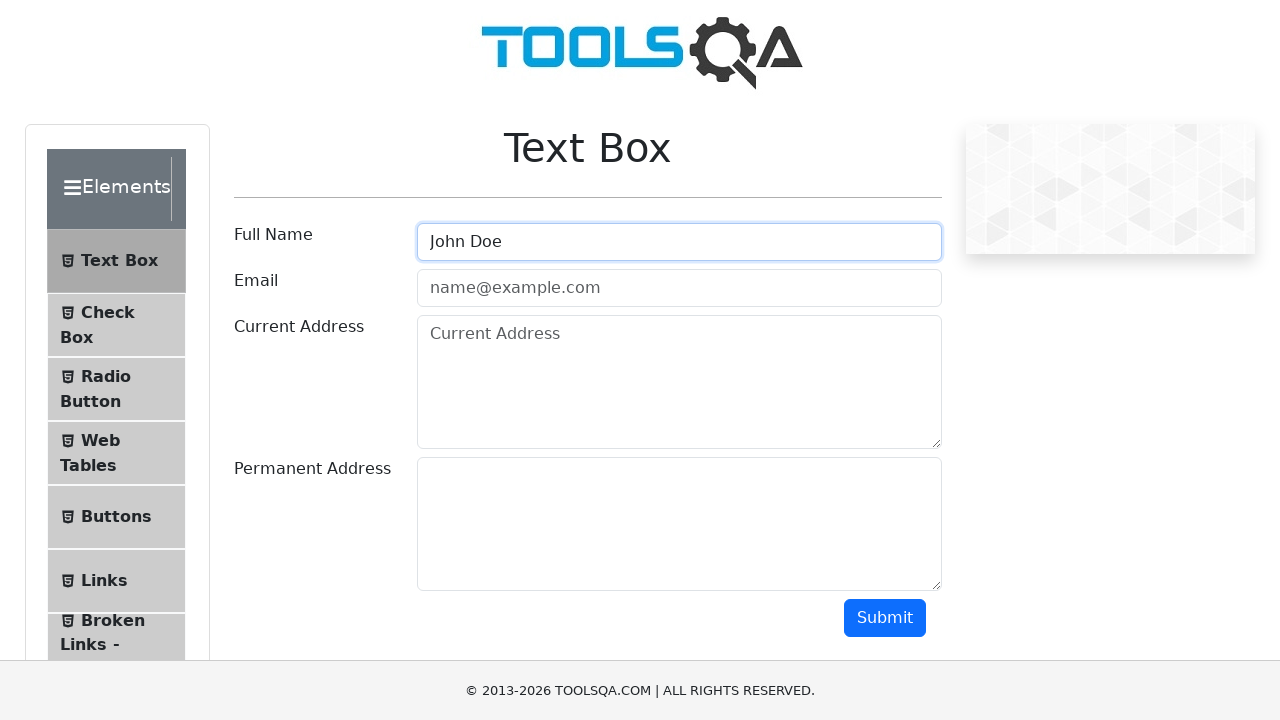

Filled email field with 'john.doe@example.com' on #userEmail
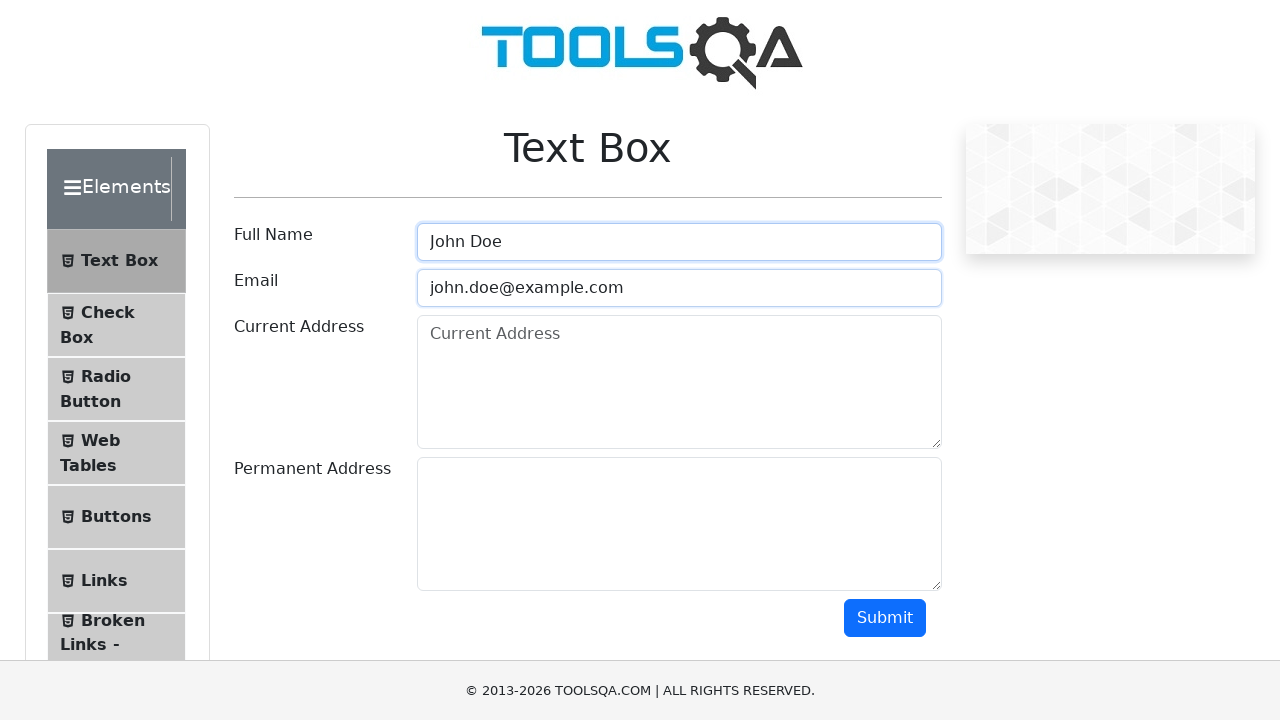

Filled current address field with '123 Main Street, City' on #currentAddress
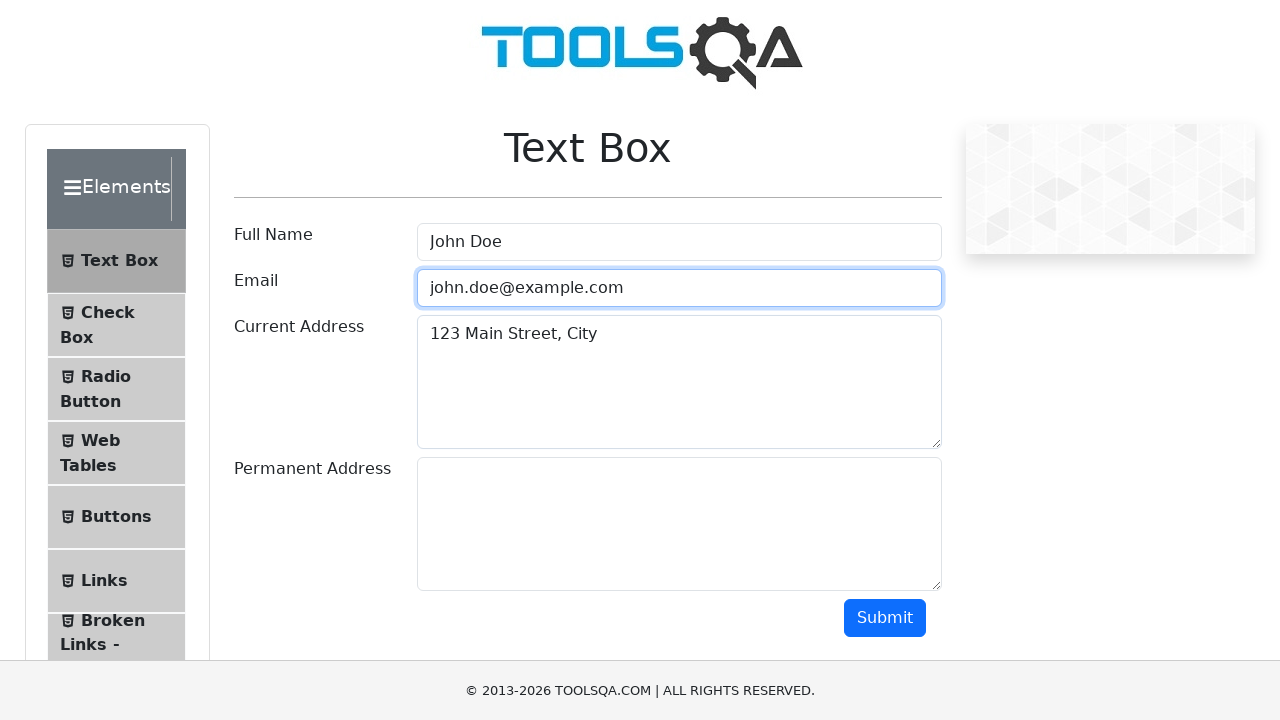

Filled permanent address field with '456 Oak Avenue, Town' on #permanentAddress
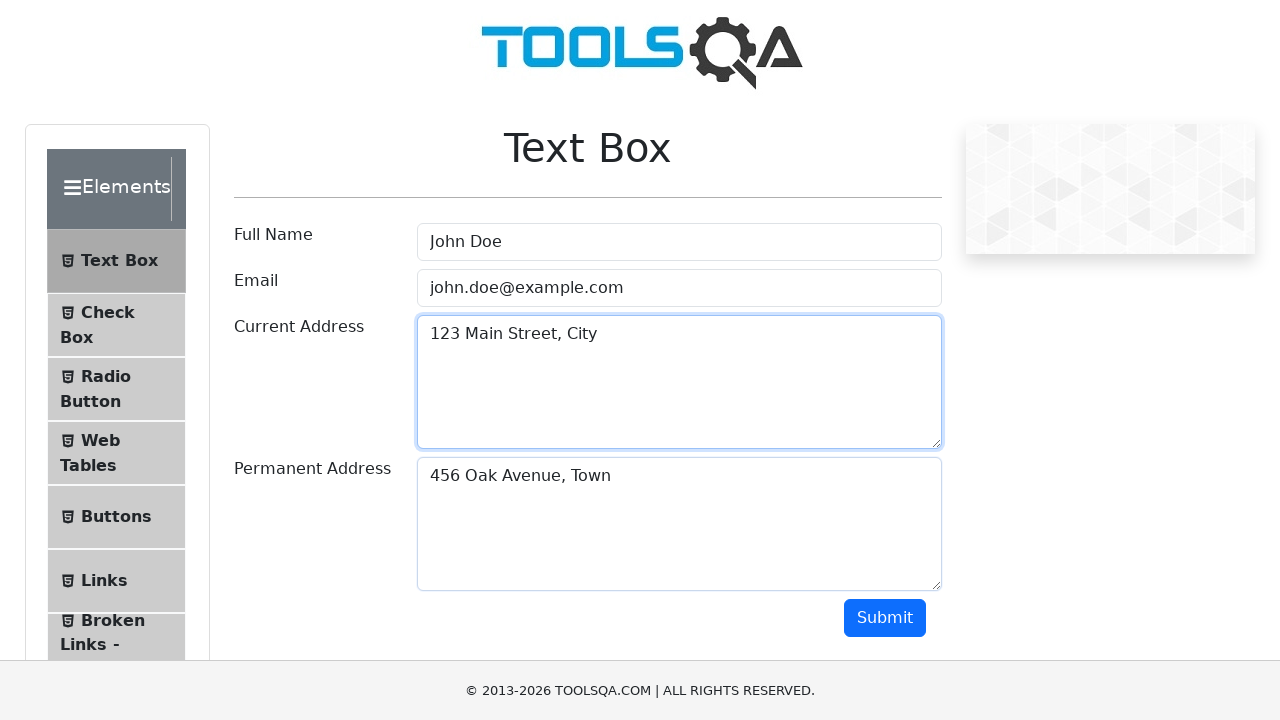

Clicked submit button to submit the form at (885, 618) on #submit
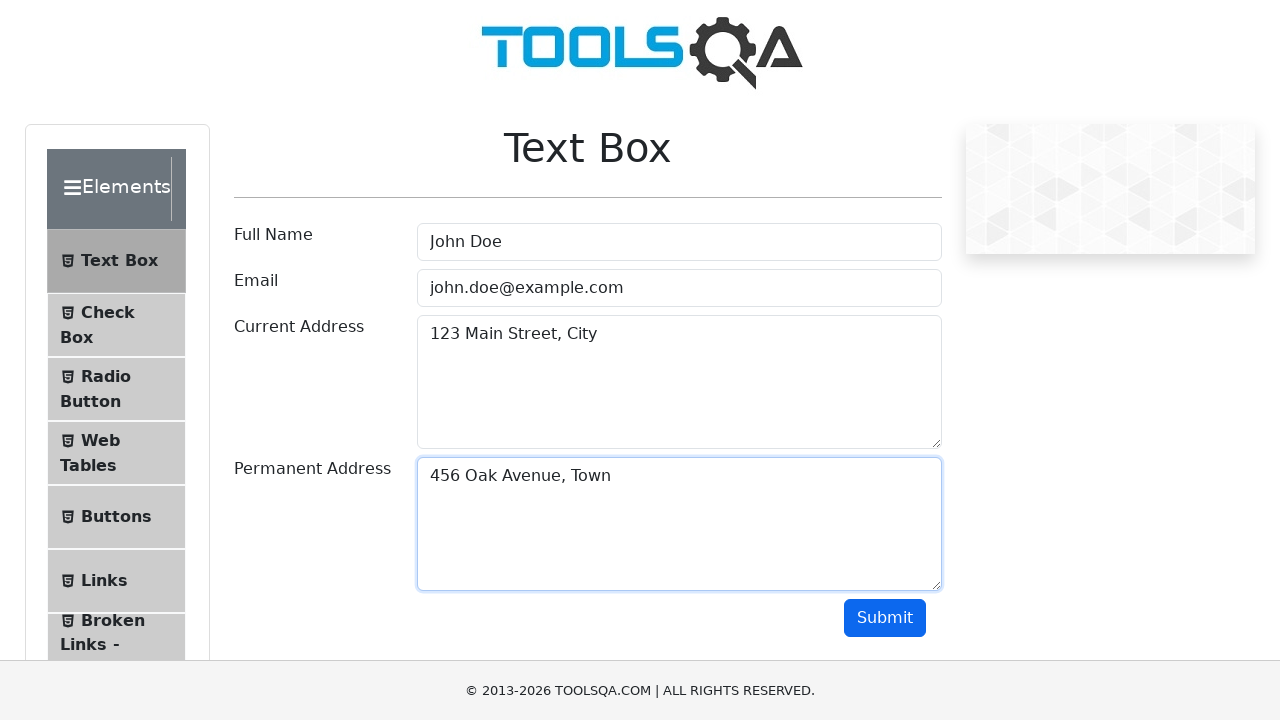

Output section appeared on the page
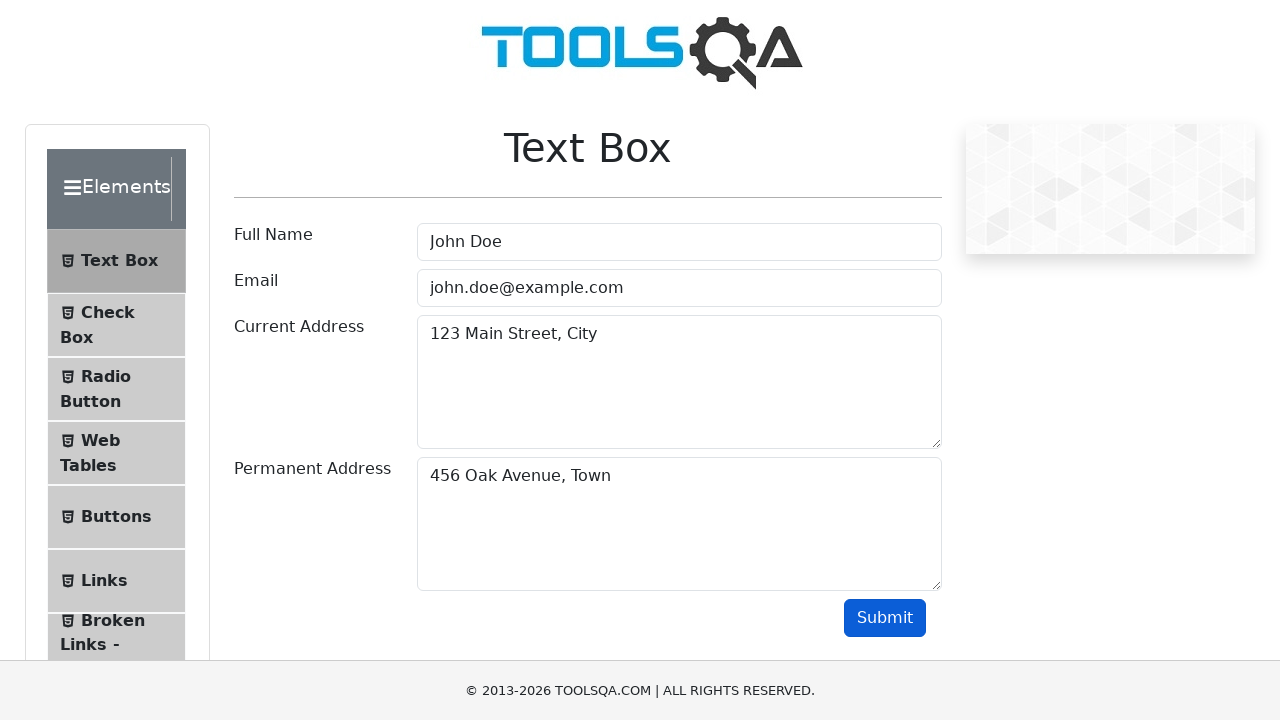

Verified output contains submitted name 'John Doe'
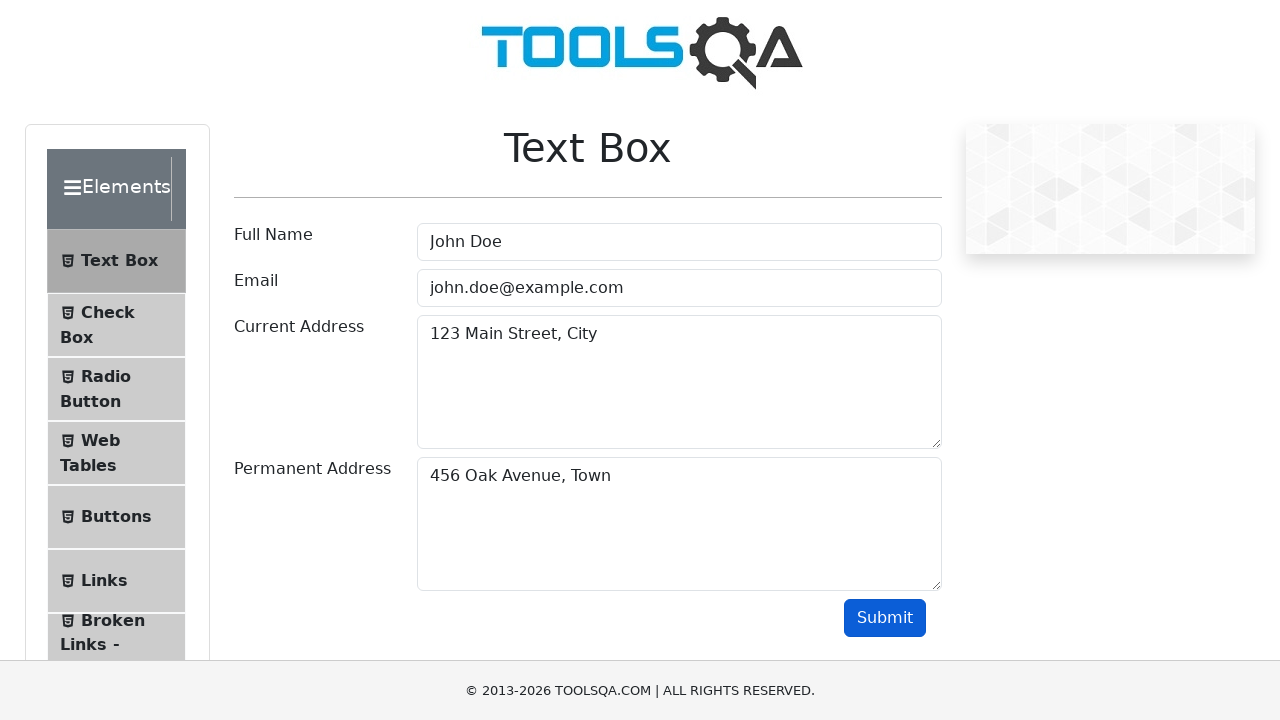

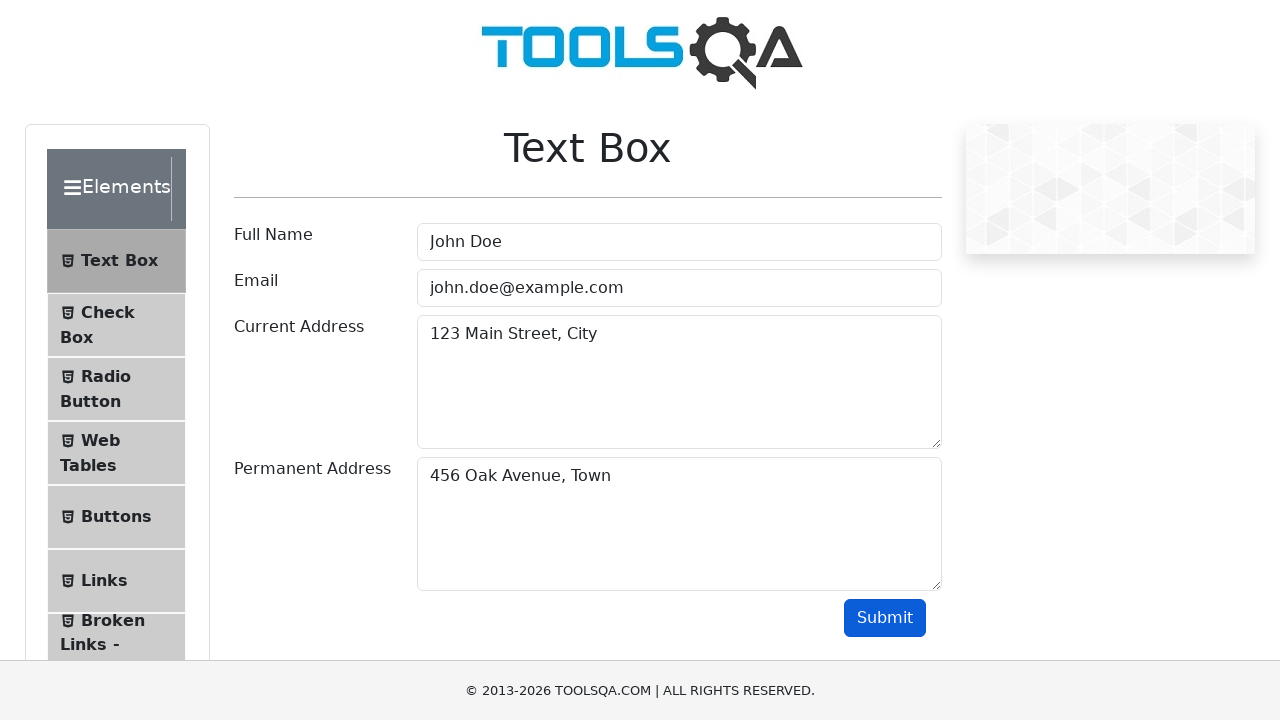